Tests browser window and tab handling by opening a new tab, switching to it, closing it, then opening a new window, switching to it, and closing it - all on the demoqa.com browser windows demo page.

Starting URL: https://demoqa.com

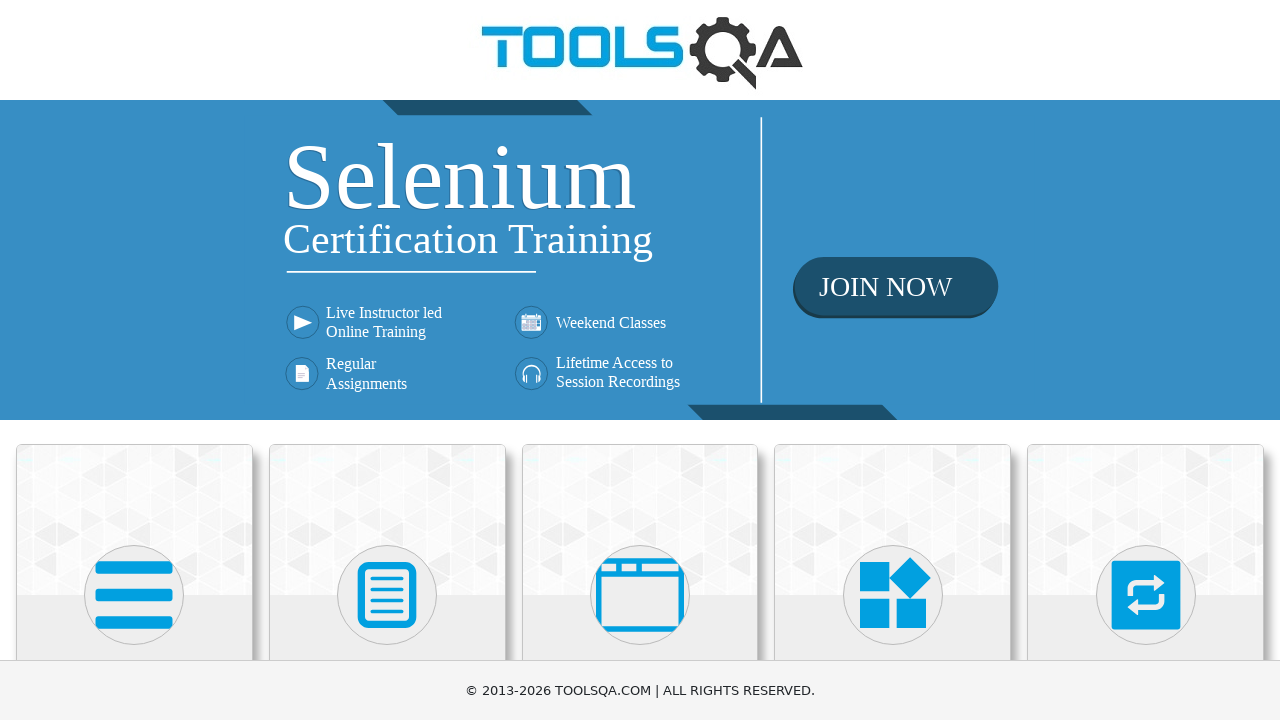

Clicked on 'Alerts, Frame & Windows' menu card at (640, 360) on xpath=//h5[text()='Alerts, Frame & Windows']
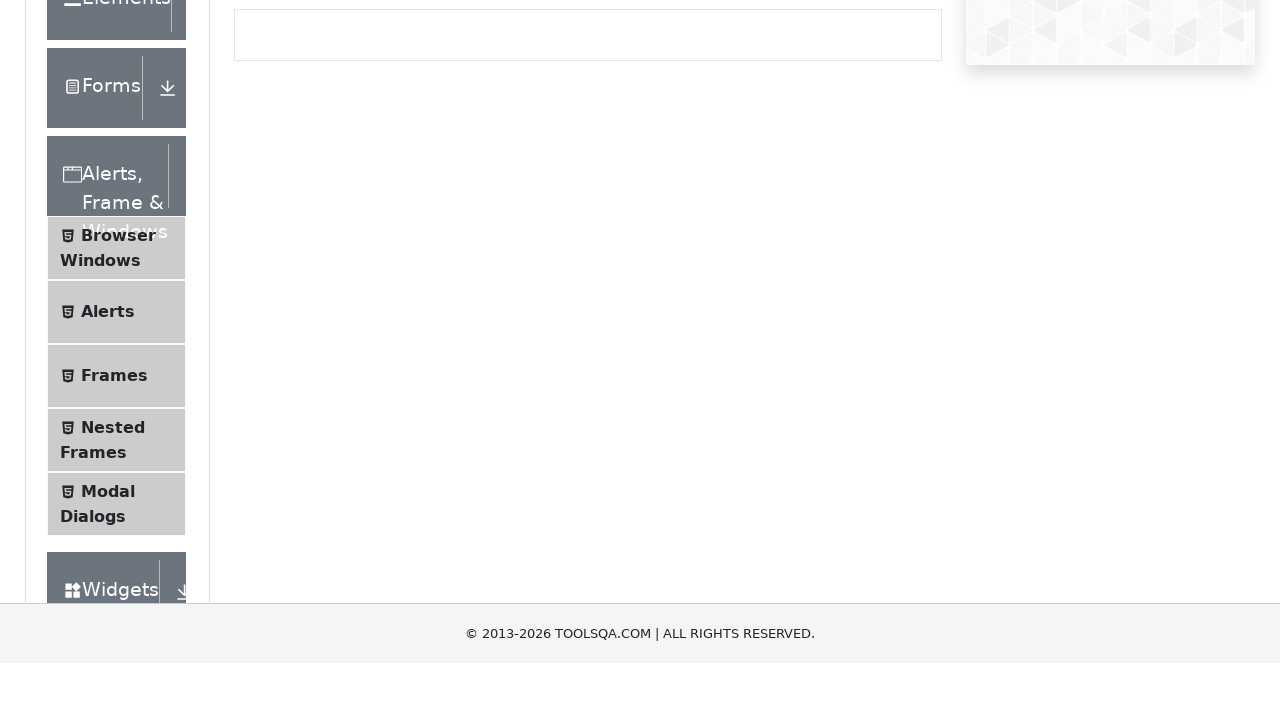

Clicked on 'Browser Windows' submenu item at (118, 424) on xpath=//span[text()='Browser Windows']
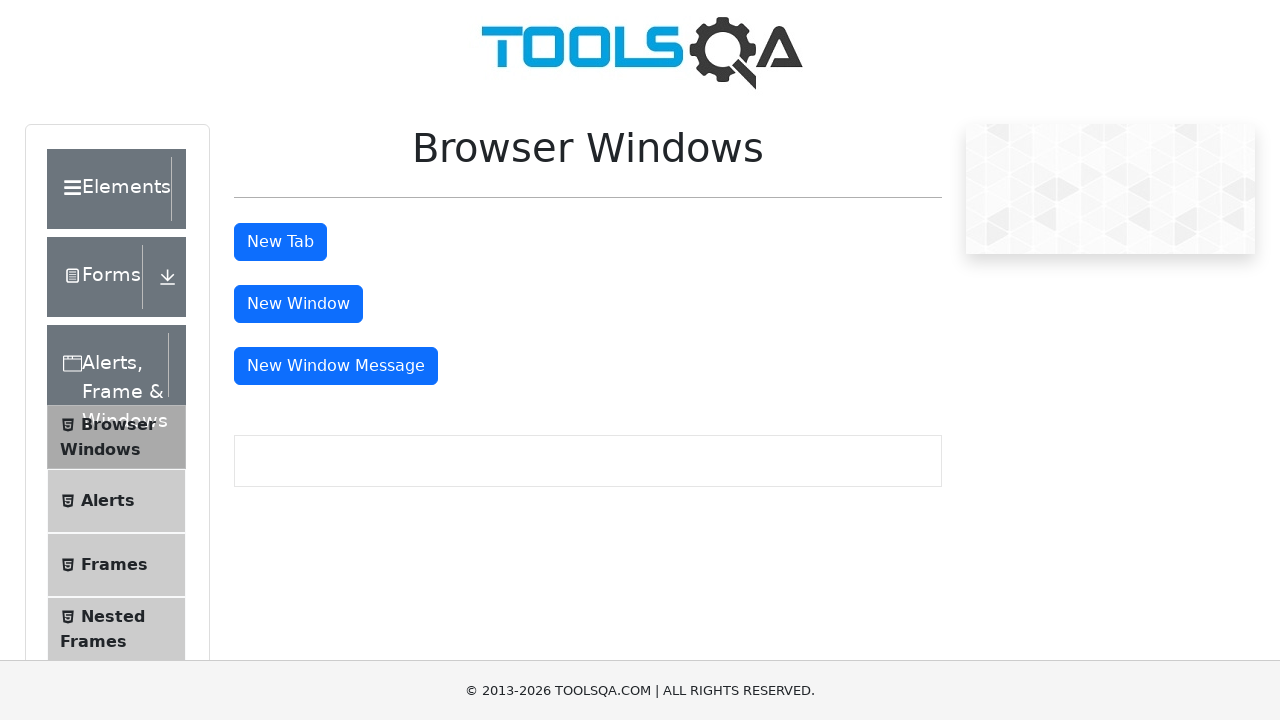

Clicked 'New Tab' button to open new tab at (280, 242) on #tabButton
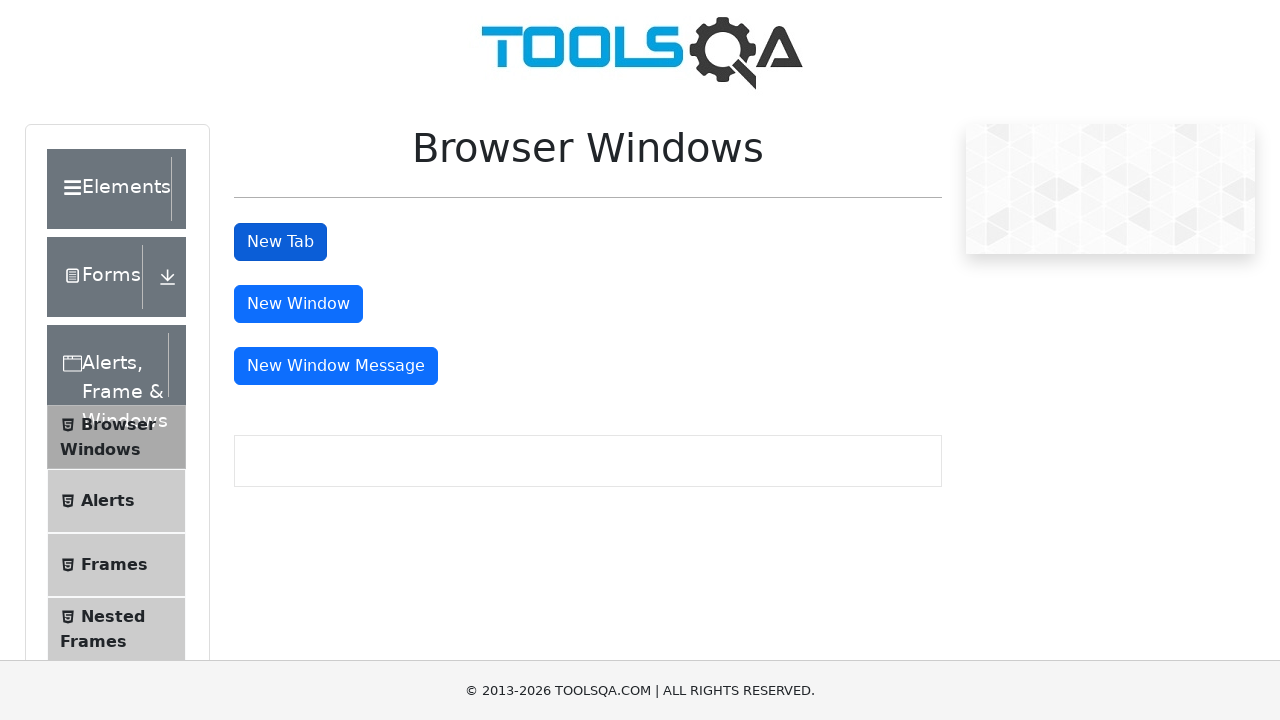

New tab loaded and ready
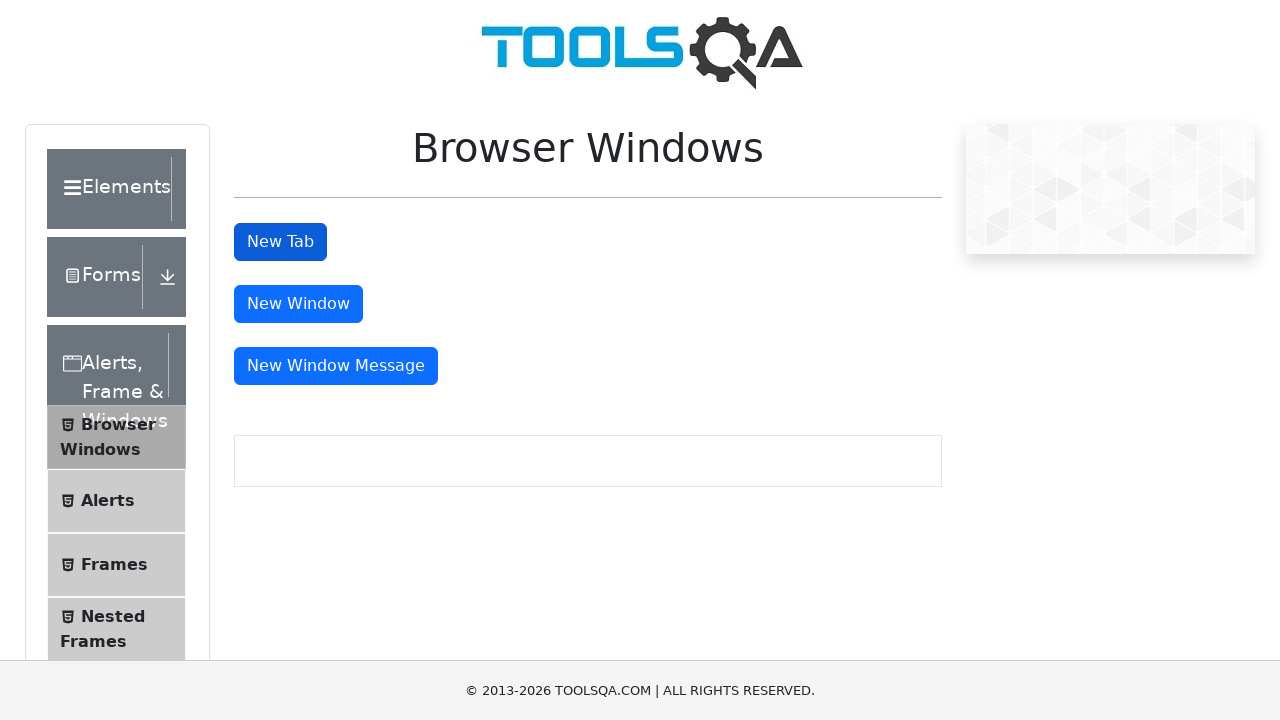

Closed the new tab and switched back to original page
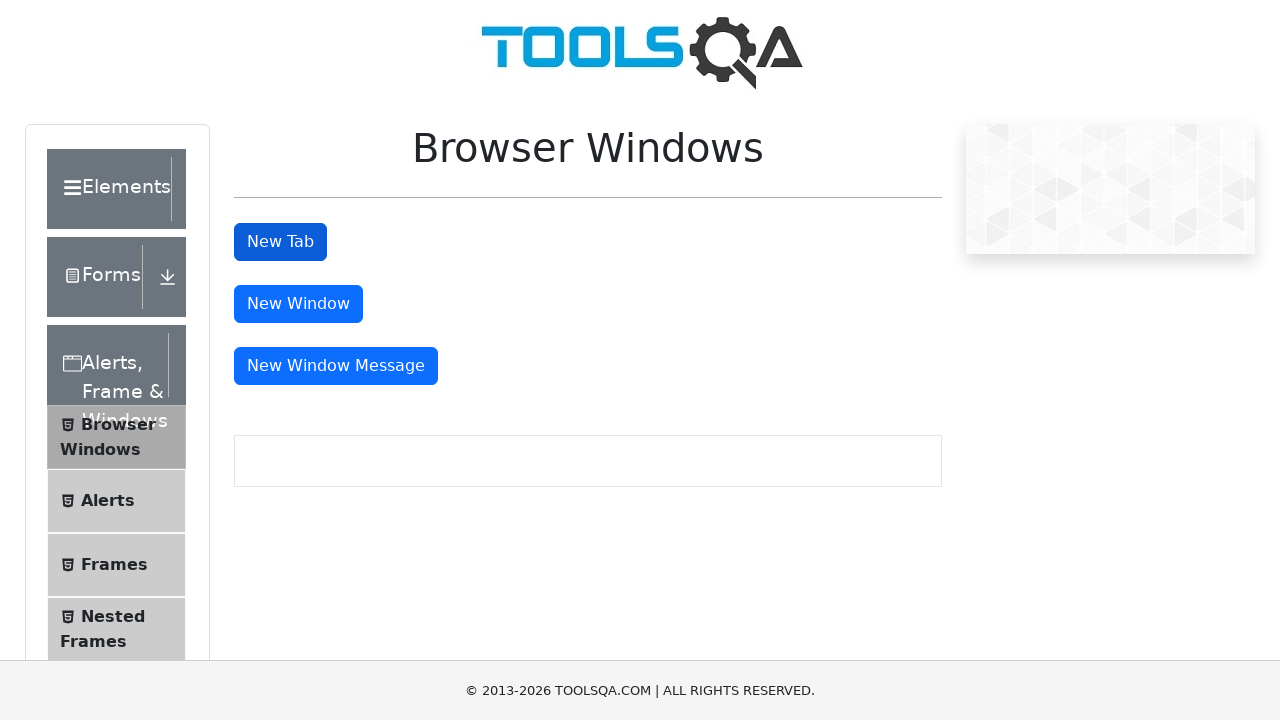

Clicked 'New Window' button to open new window at (298, 304) on #windowButton
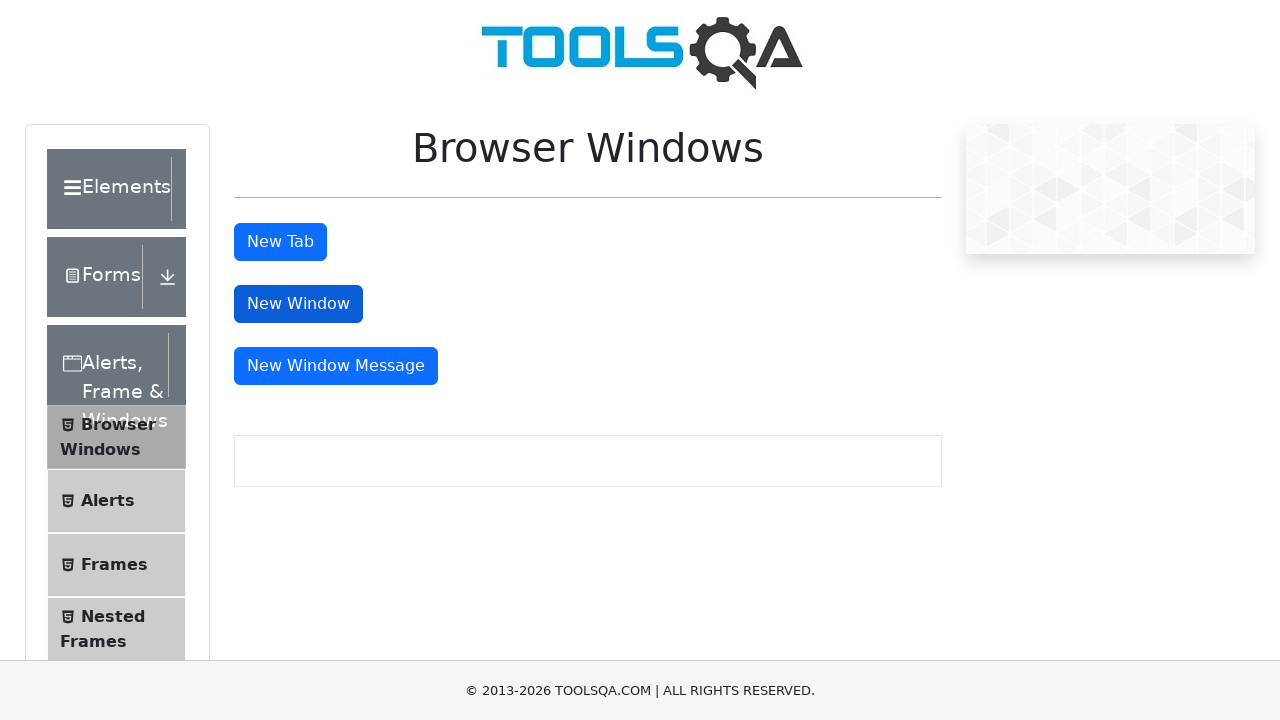

New window loaded and ready
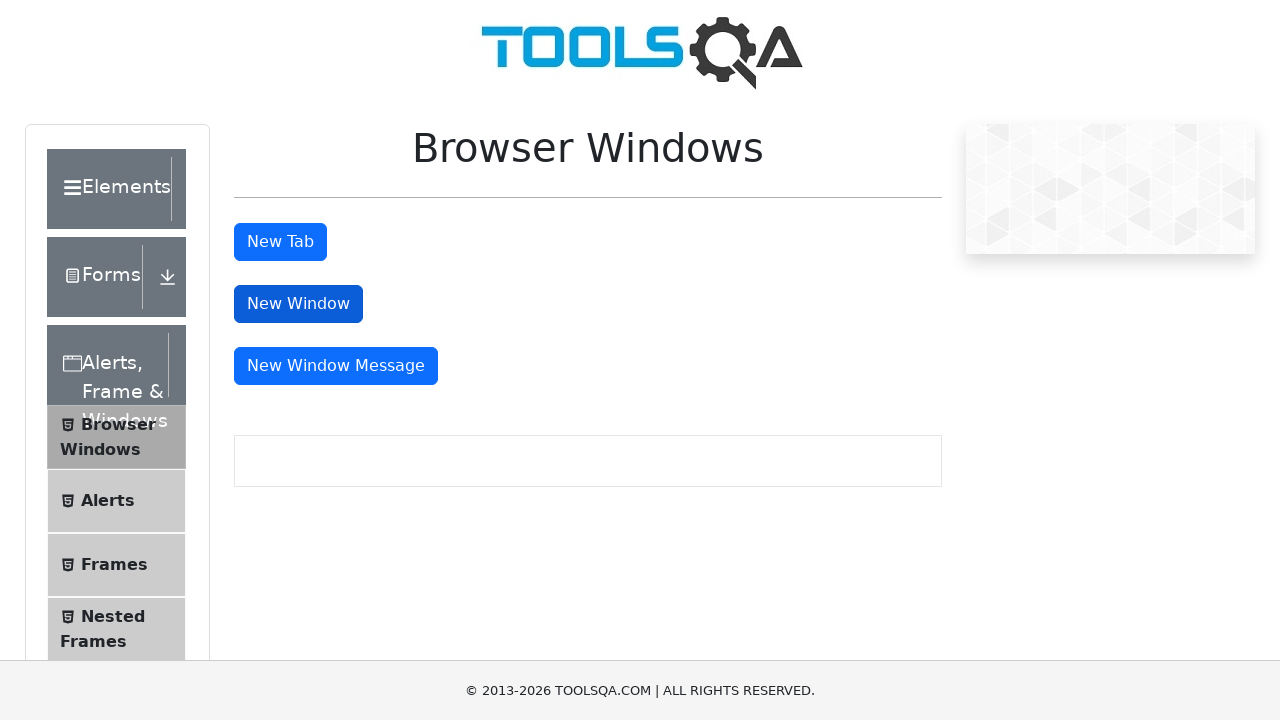

Closed the new window; original page remains active
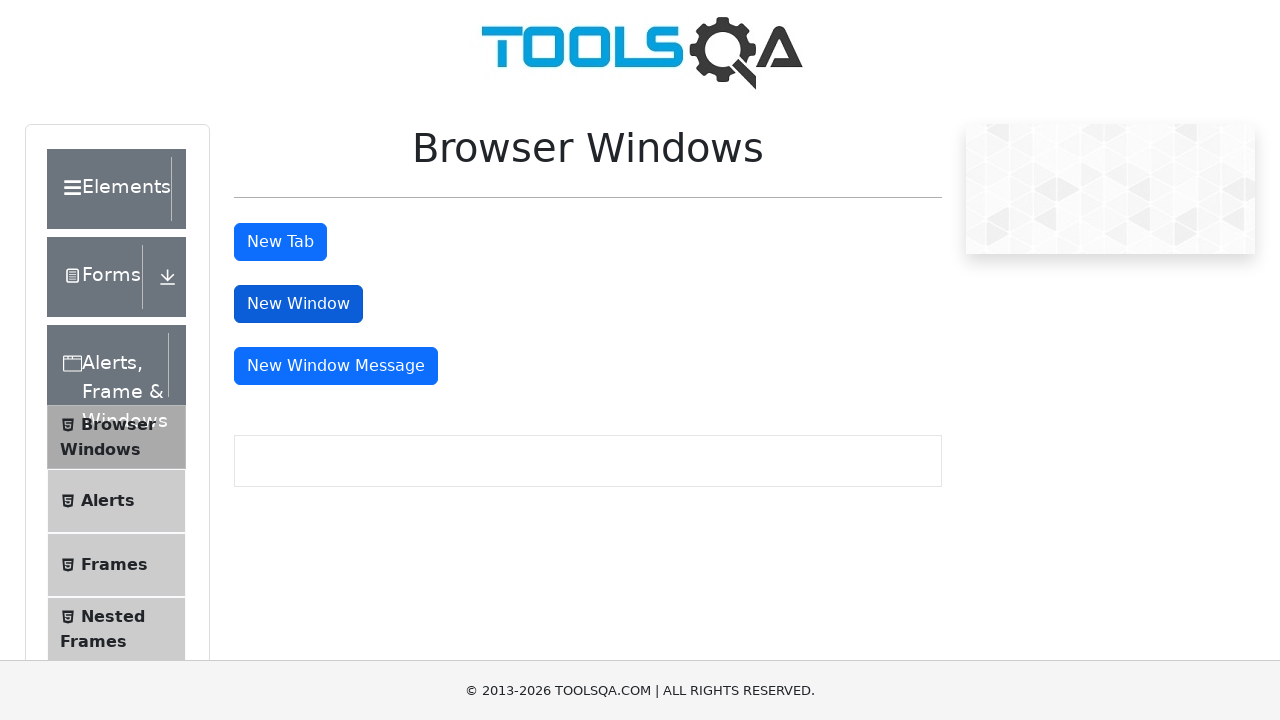

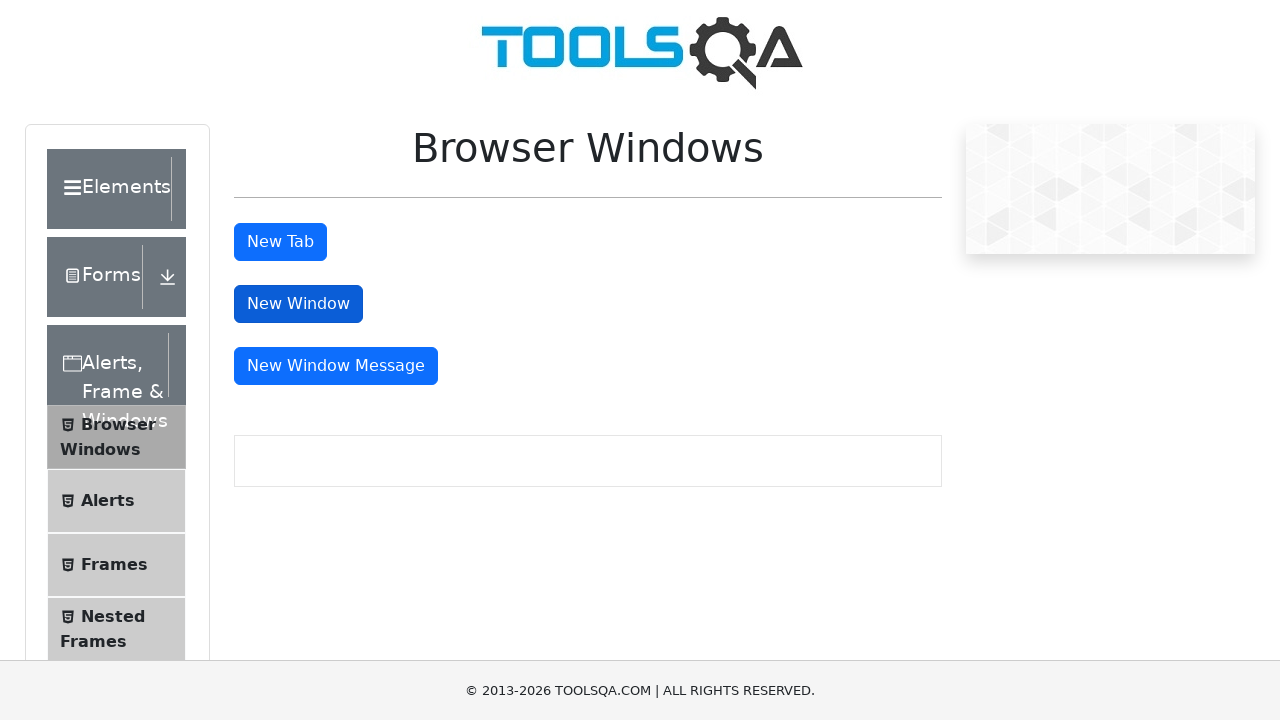